Tests that new todo items are appended to the bottom of the list by creating 3 items and verifying the count and order.

Starting URL: https://demo.playwright.dev/todomvc

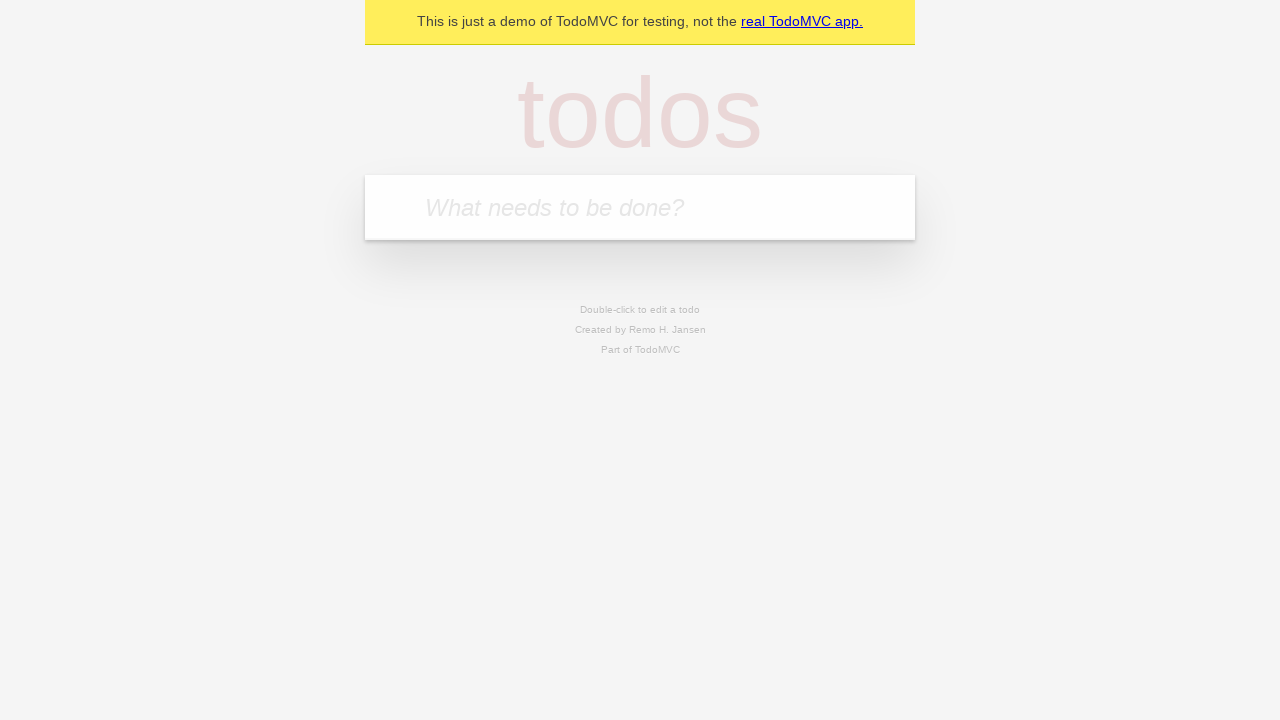

Filled todo input with 'buy some cheese' on internal:attr=[placeholder="What needs to be done?"i]
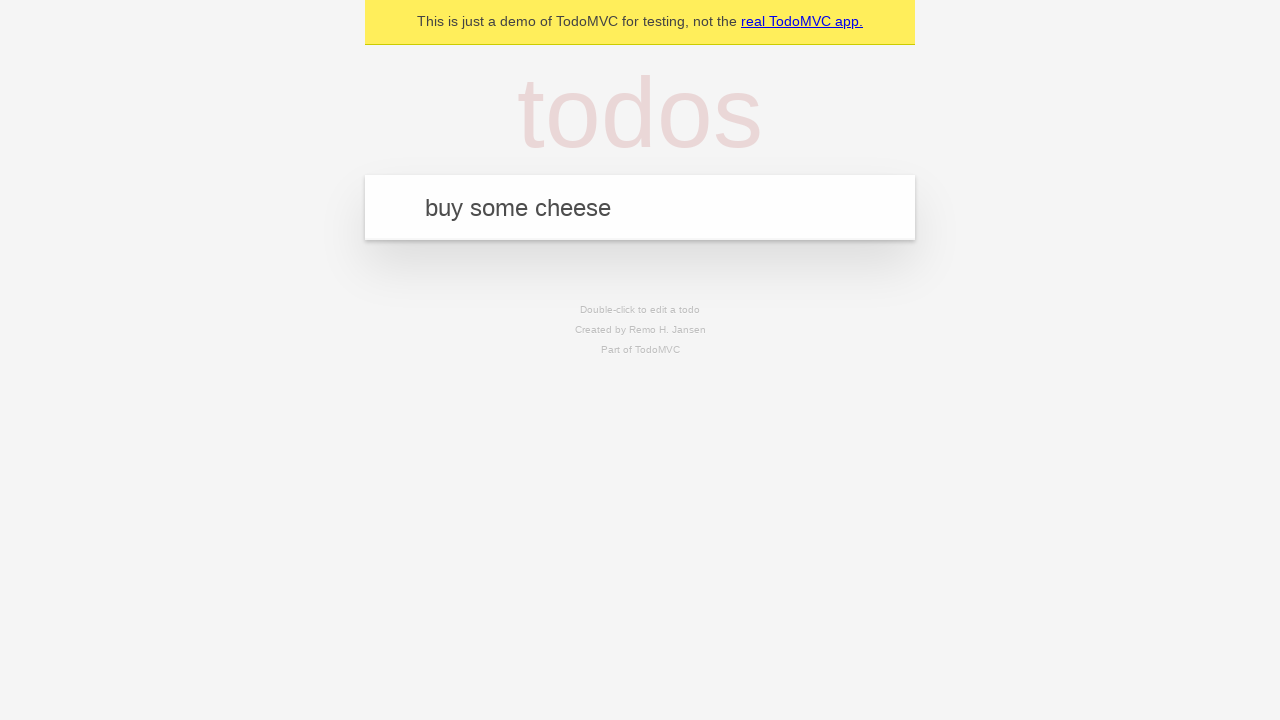

Pressed Enter to add first todo item on internal:attr=[placeholder="What needs to be done?"i]
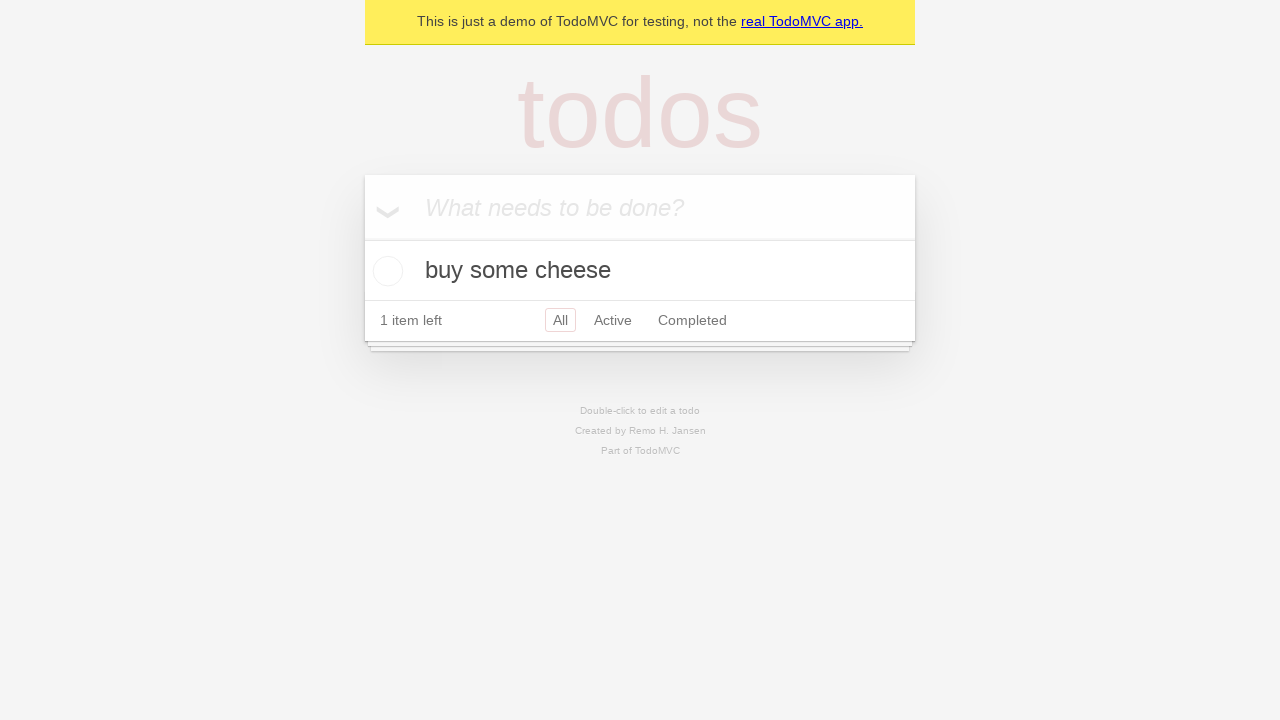

Filled todo input with 'feed the cat' on internal:attr=[placeholder="What needs to be done?"i]
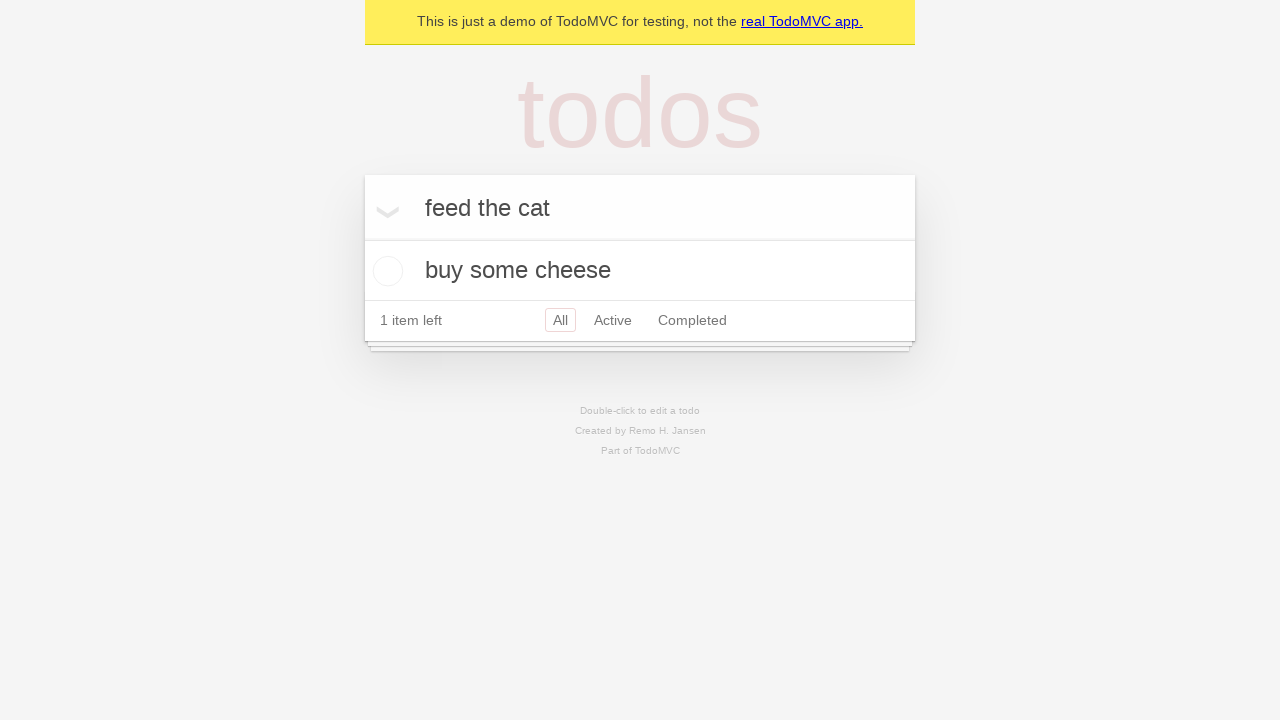

Pressed Enter to add second todo item on internal:attr=[placeholder="What needs to be done?"i]
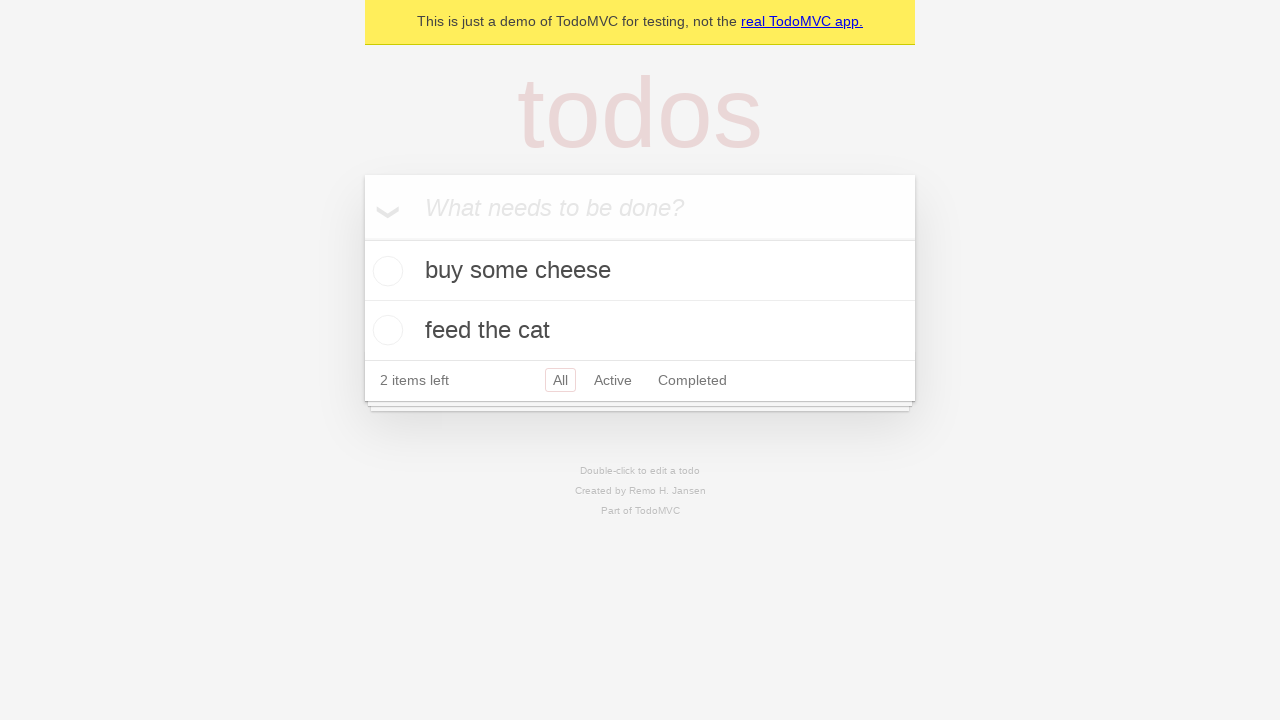

Filled todo input with 'book a doctors appointment' on internal:attr=[placeholder="What needs to be done?"i]
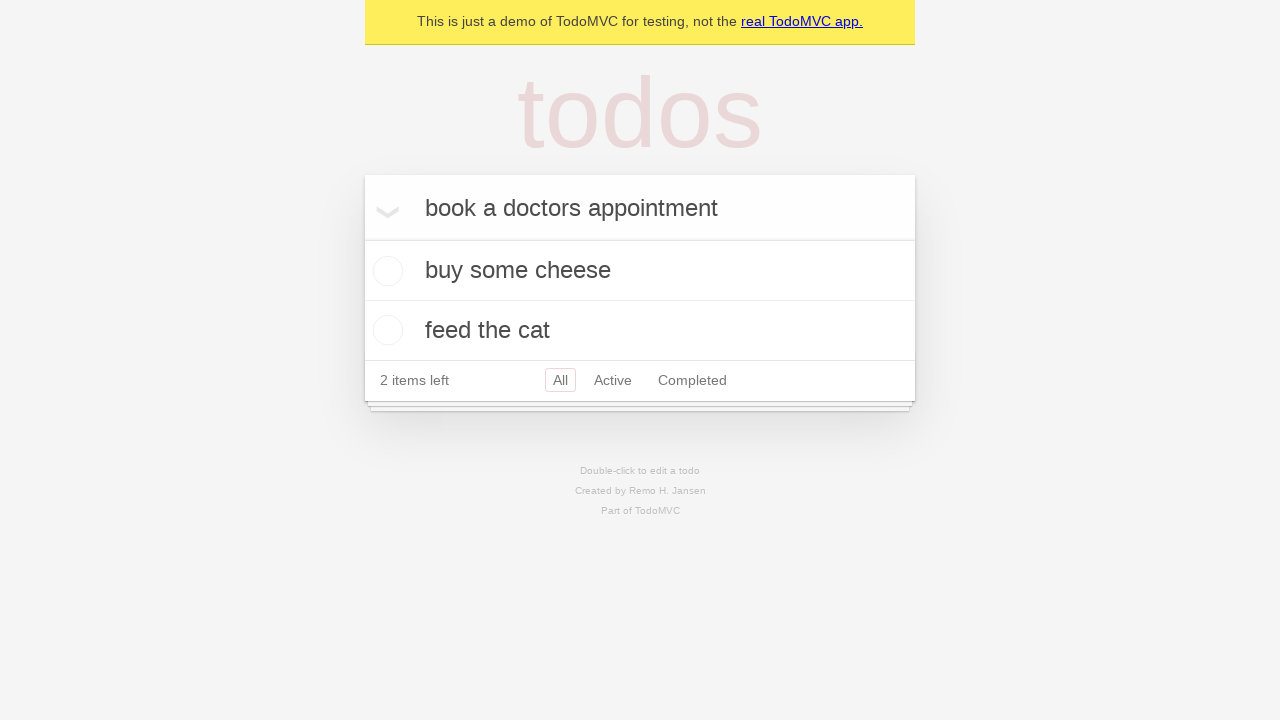

Pressed Enter to add third todo item on internal:attr=[placeholder="What needs to be done?"i]
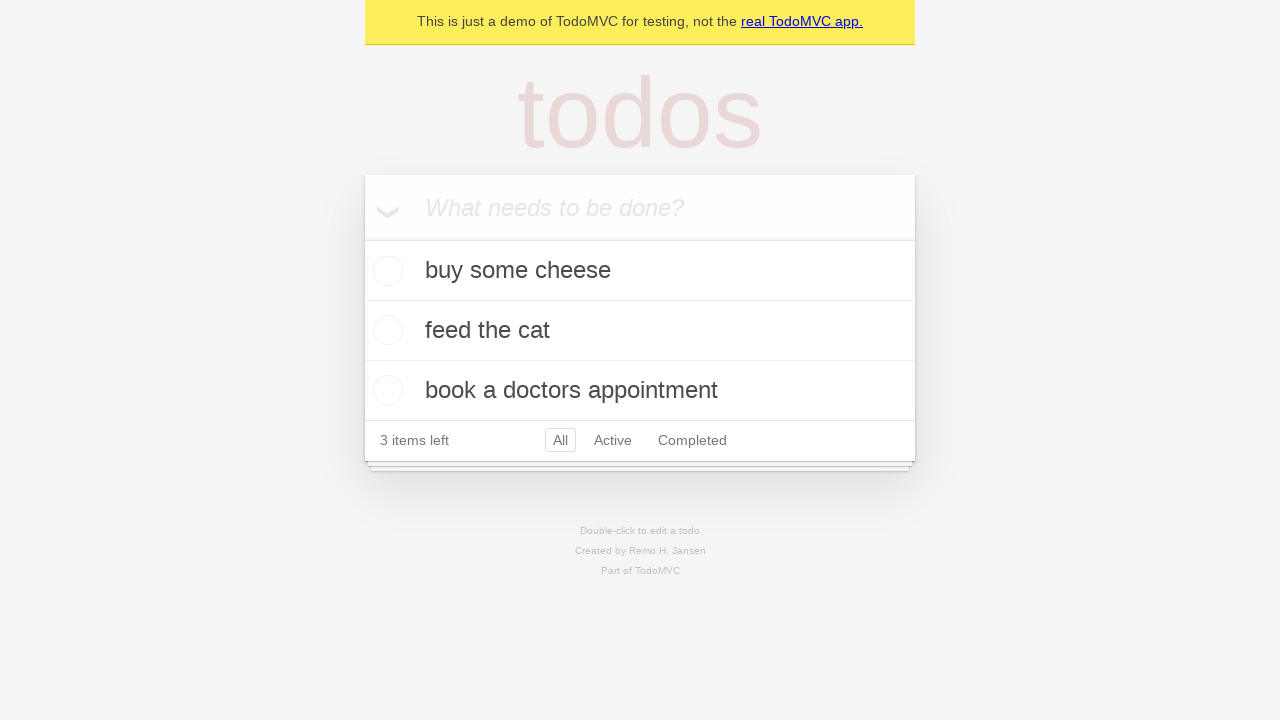

Verified that 3 items are present in the todo list
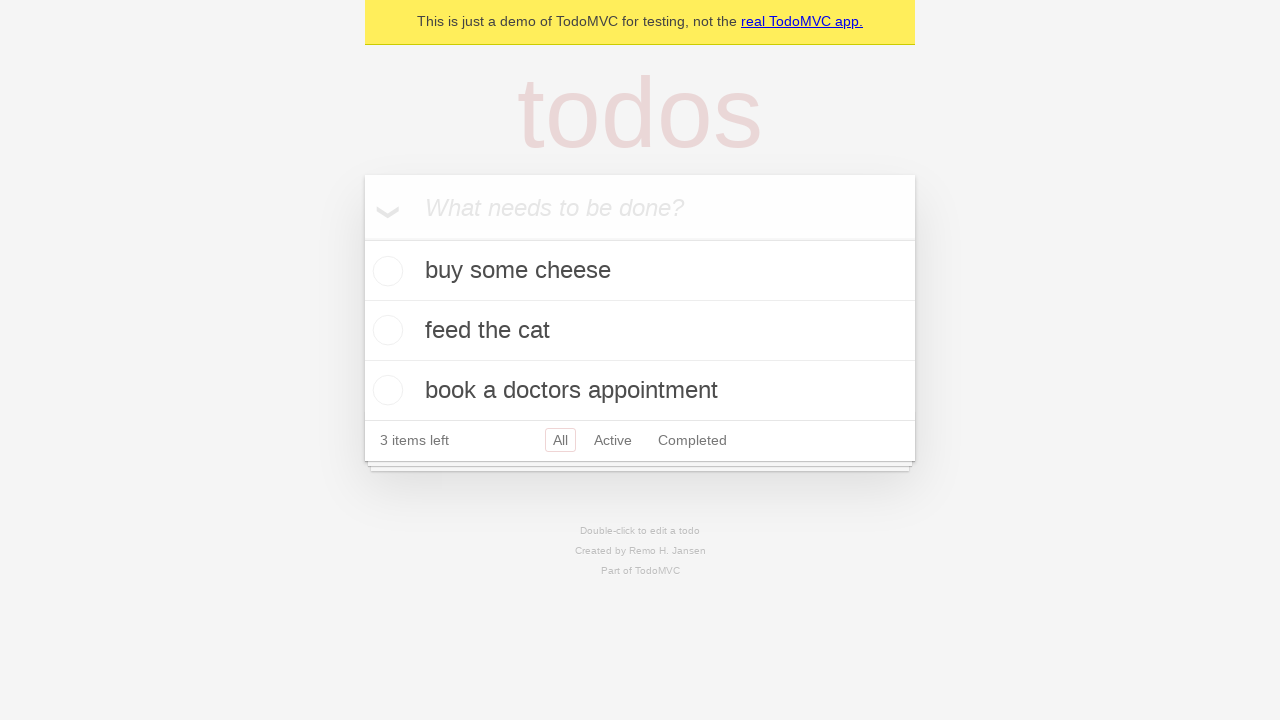

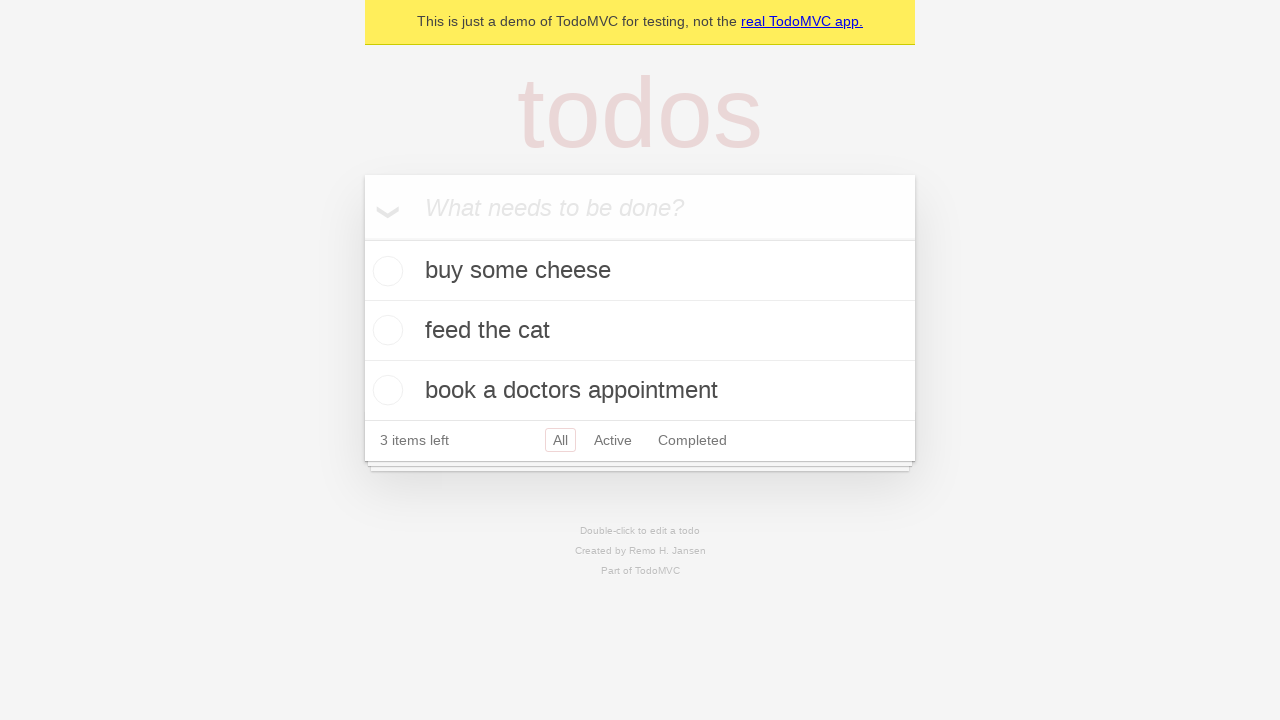